Tests drag and drop functionality on jQuery UI demo page by dragging an element from source to destination within an iframe

Starting URL: http://jqueryui.com/droppable/

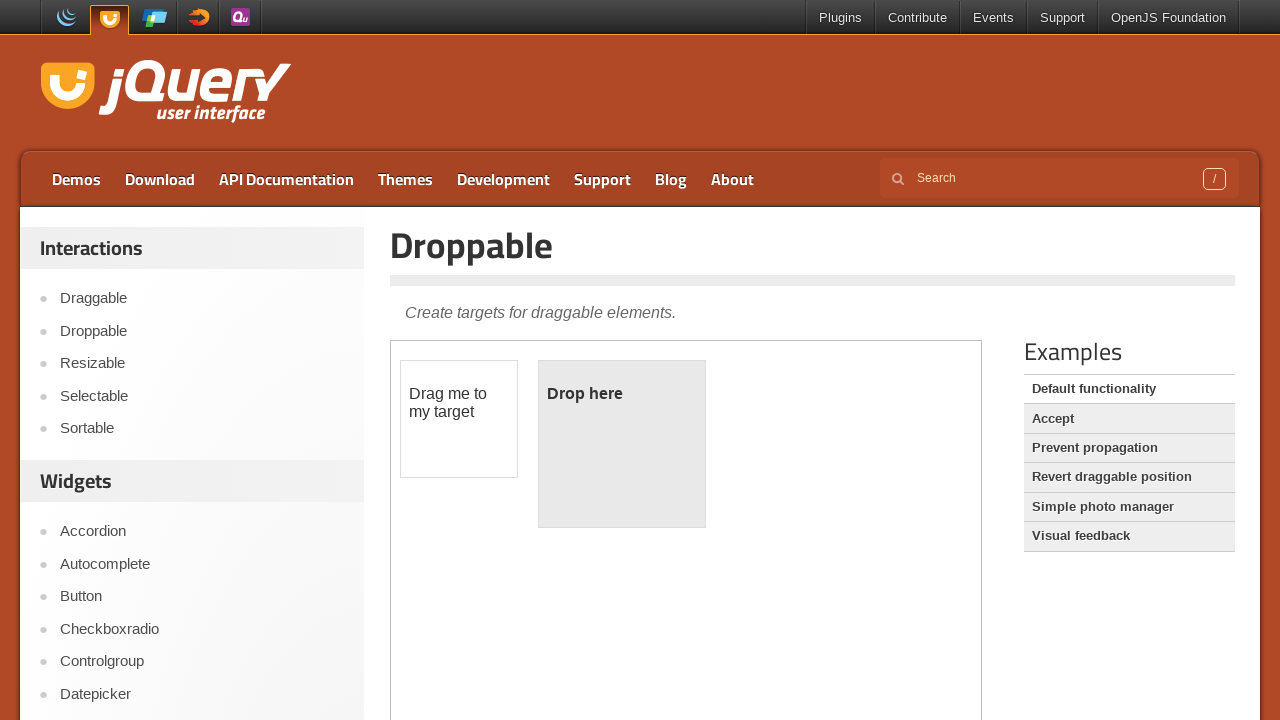

Located the demo iframe containing drag and drop elements
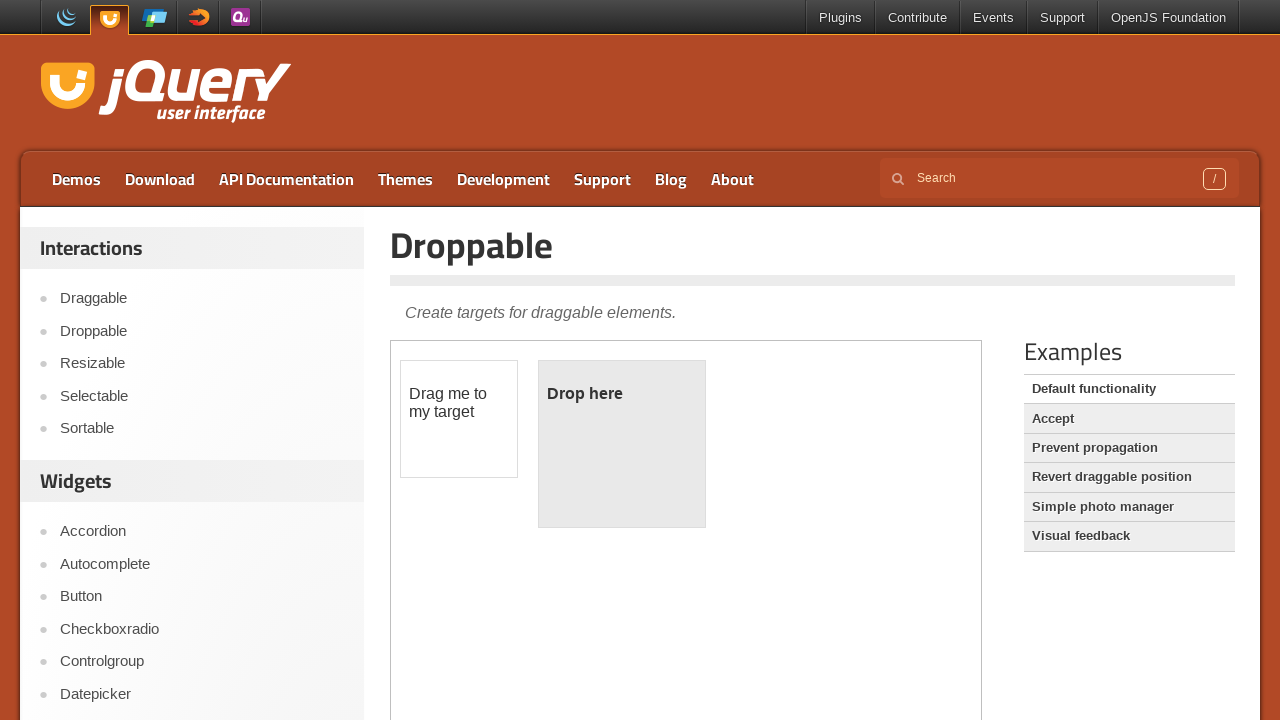

Located the draggable source element
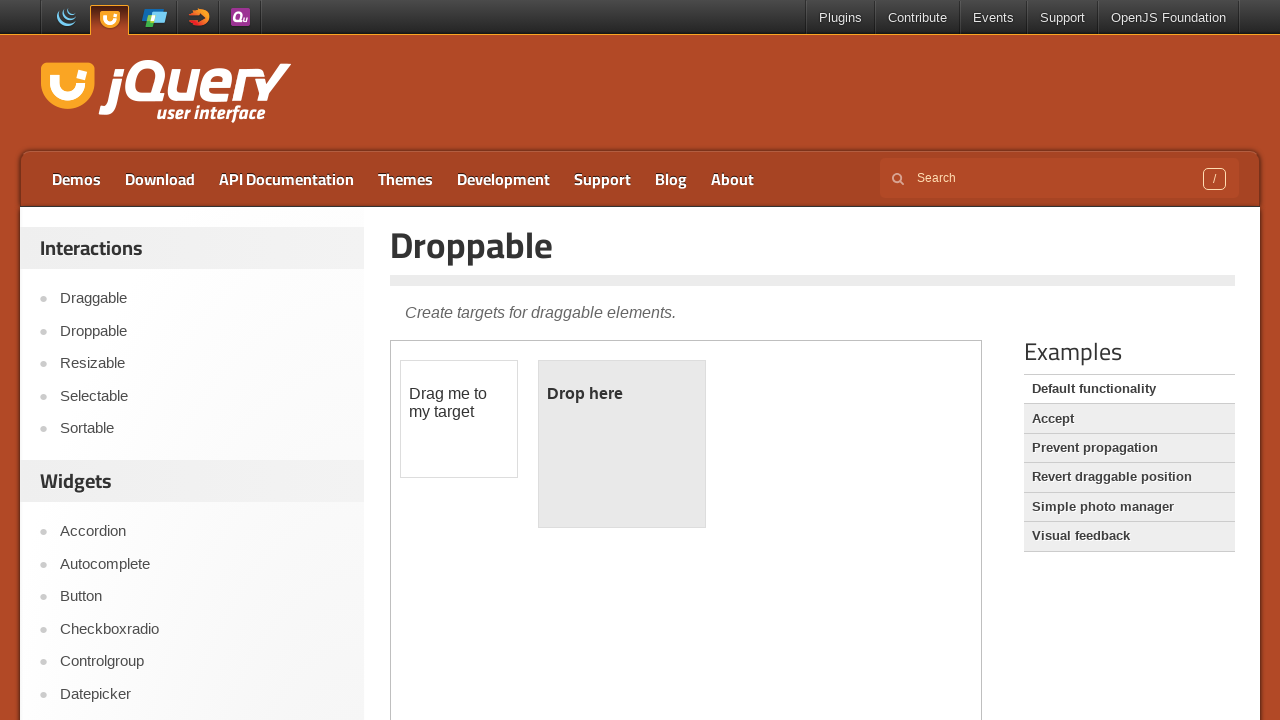

Located the droppable destination element
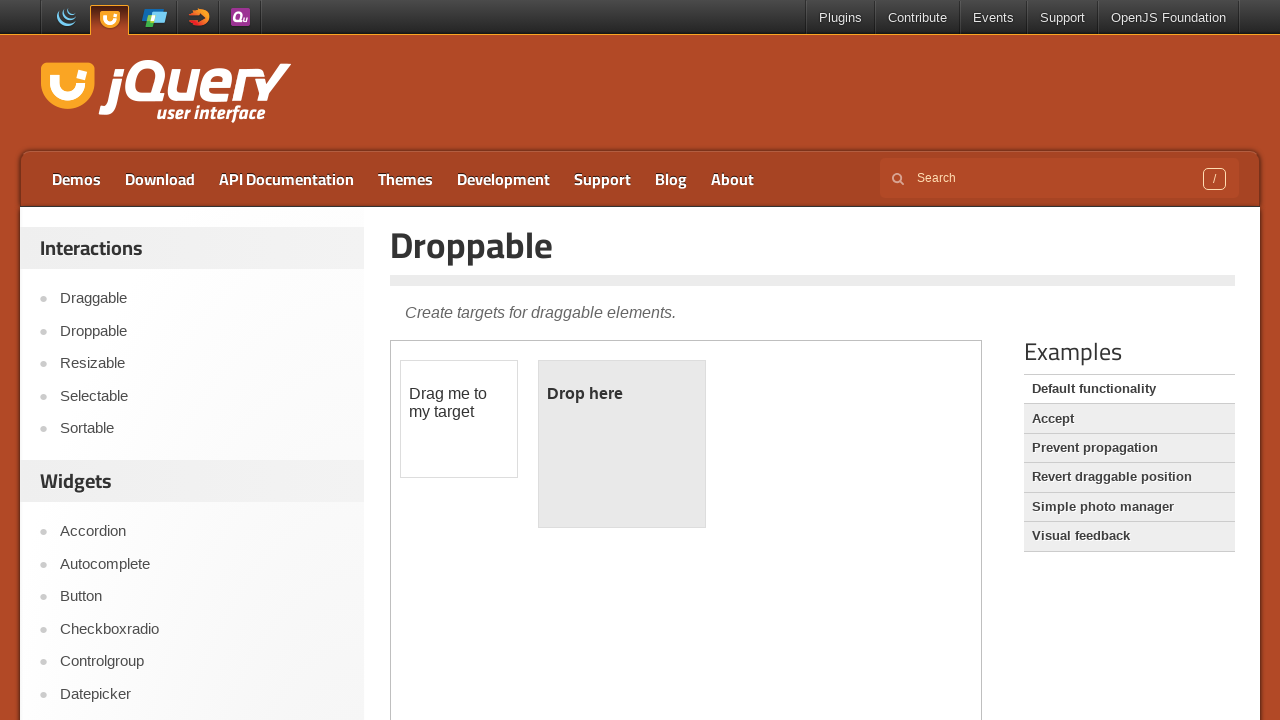

Dragged the source element to the destination element at (622, 444)
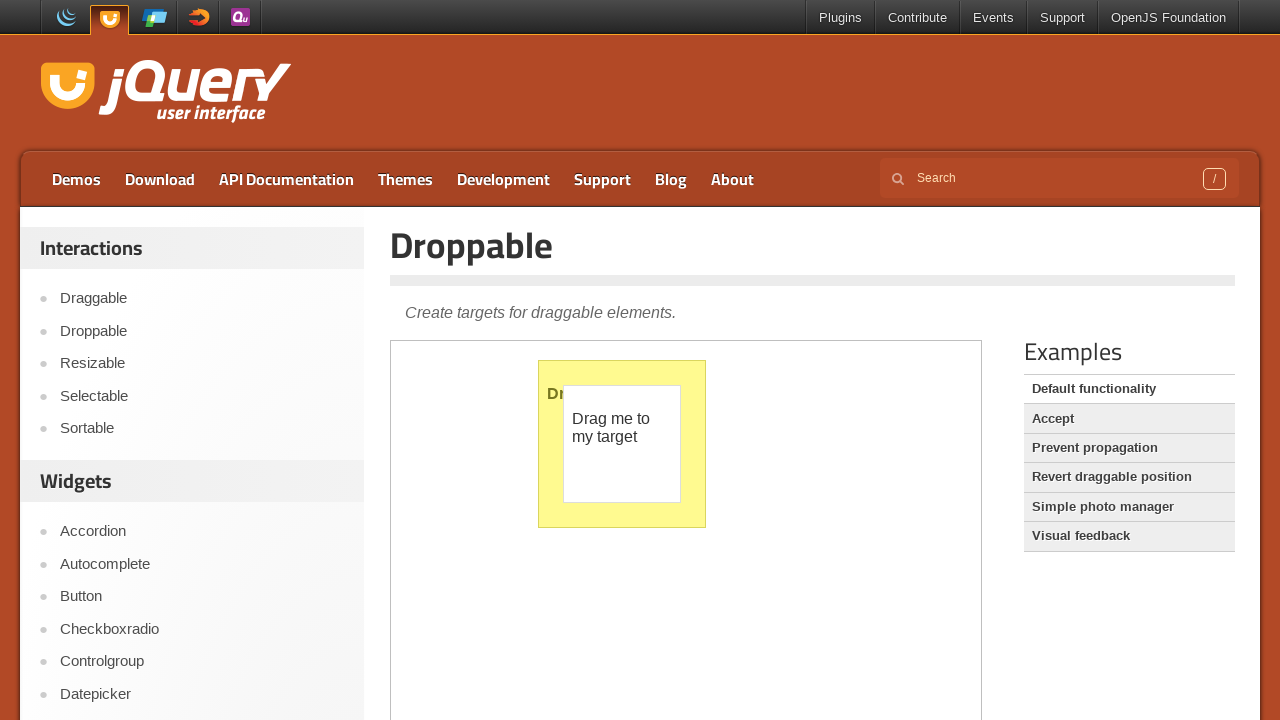

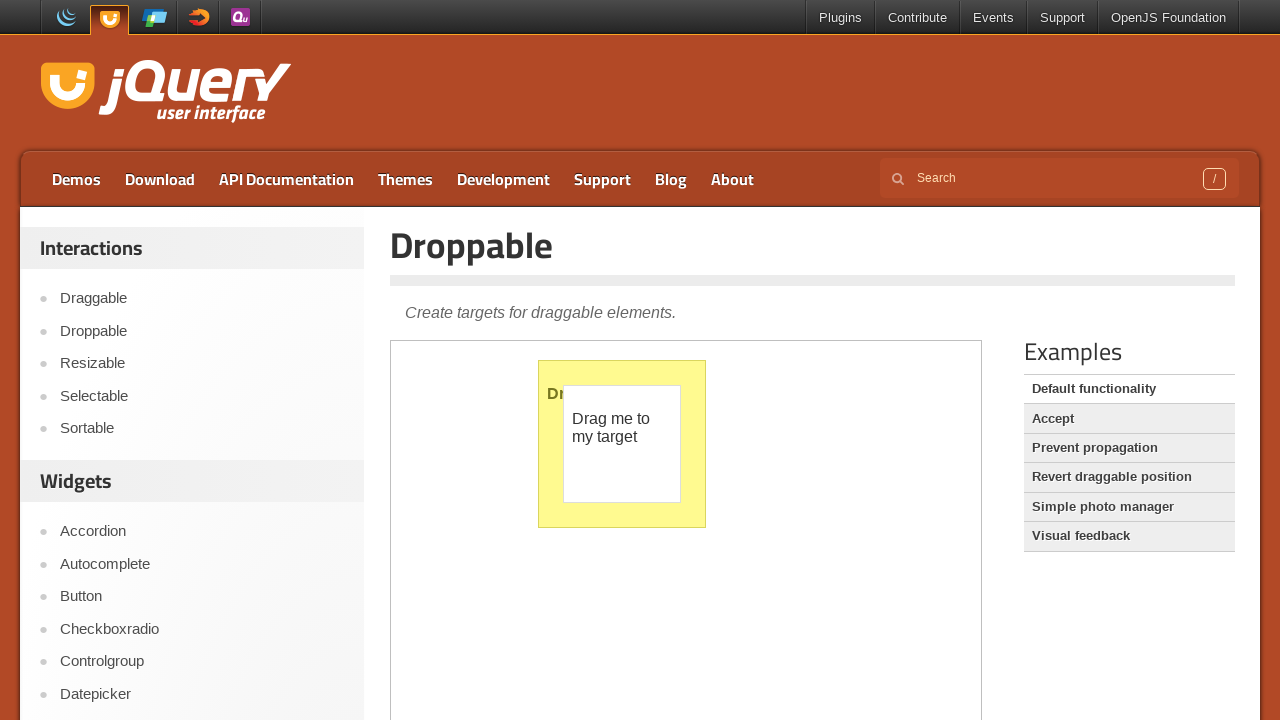